Tests tooltip on the word "Contrary" in text by hovering and verifying the tooltip.

Starting URL: https://demoqa.com/tool-tips

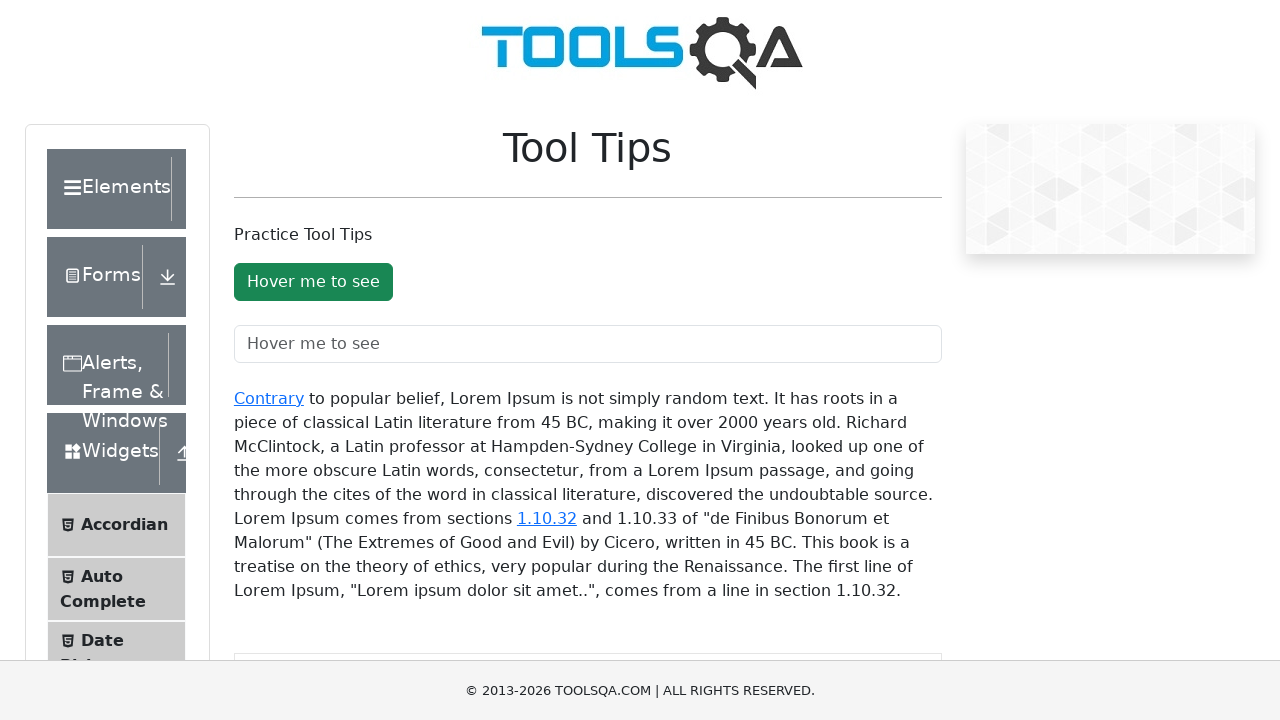

Hovered over the 'Contrary' link in the tooltip text at (269, 398) on xpath=//div[@id='texToolTopContainer']//a[text()='Contrary']
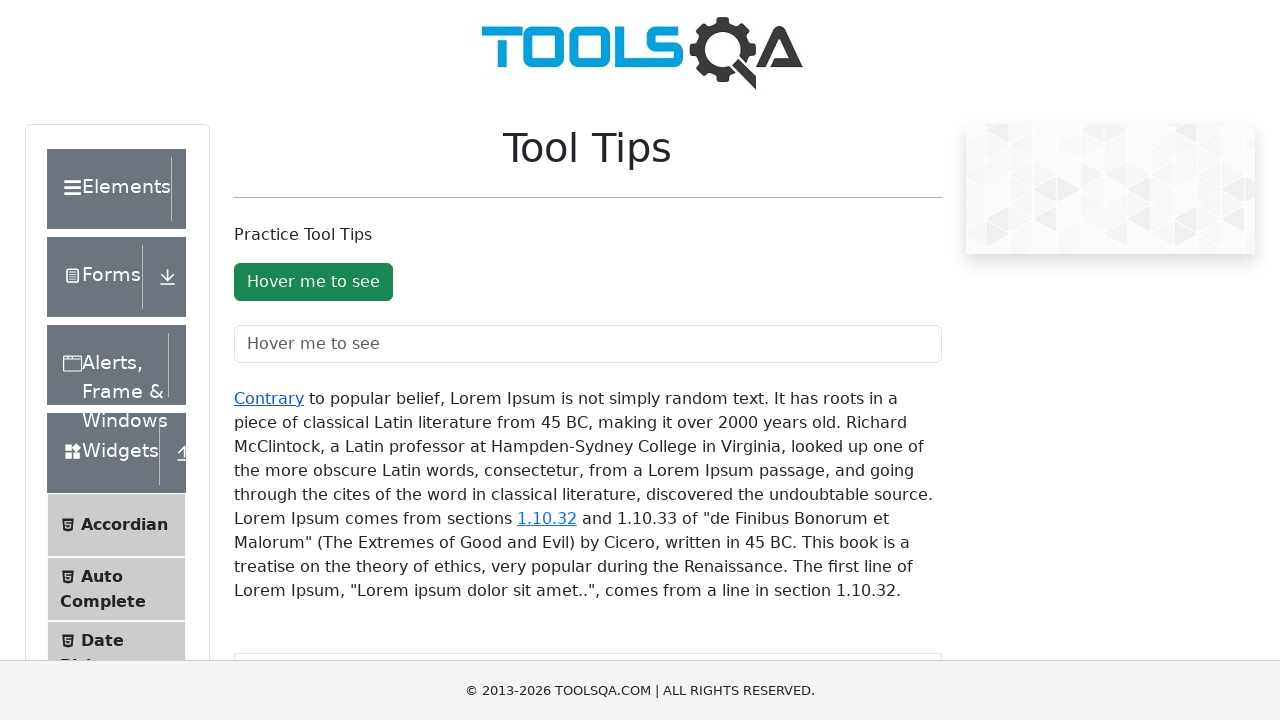

Tooltip element appeared after hovering
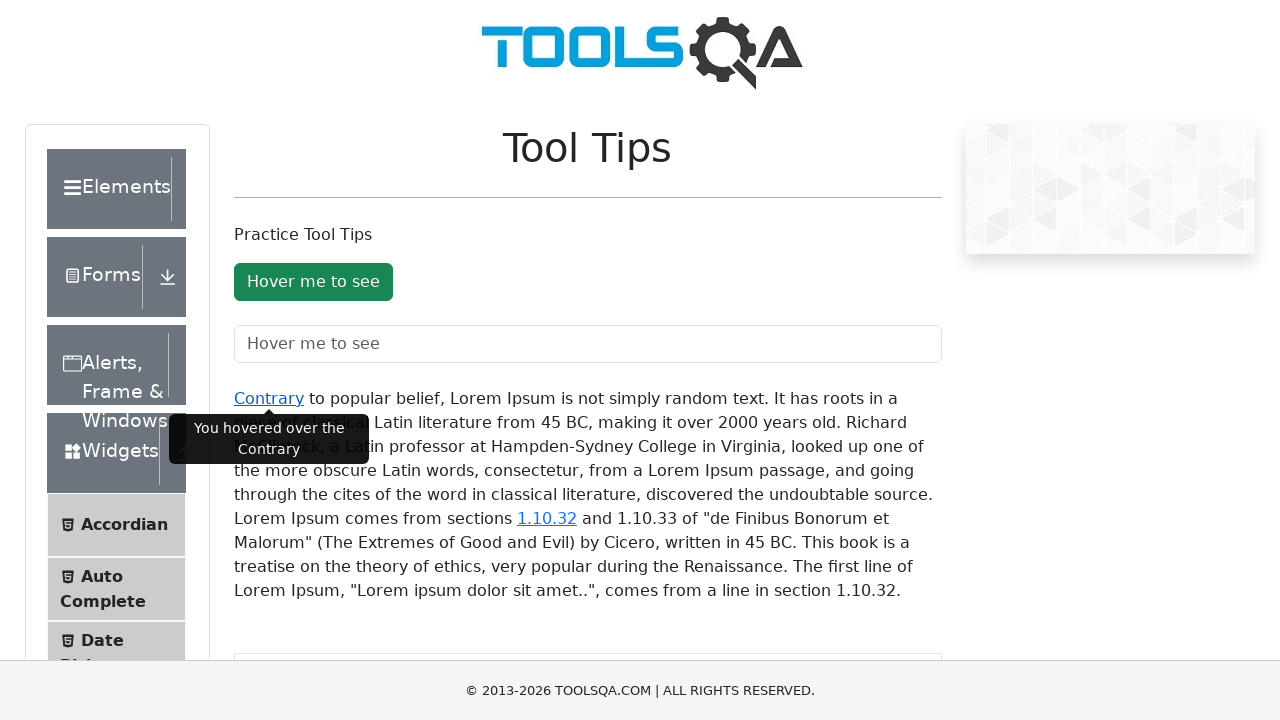

Verified tooltip text displays 'You hovered over the Contrary'
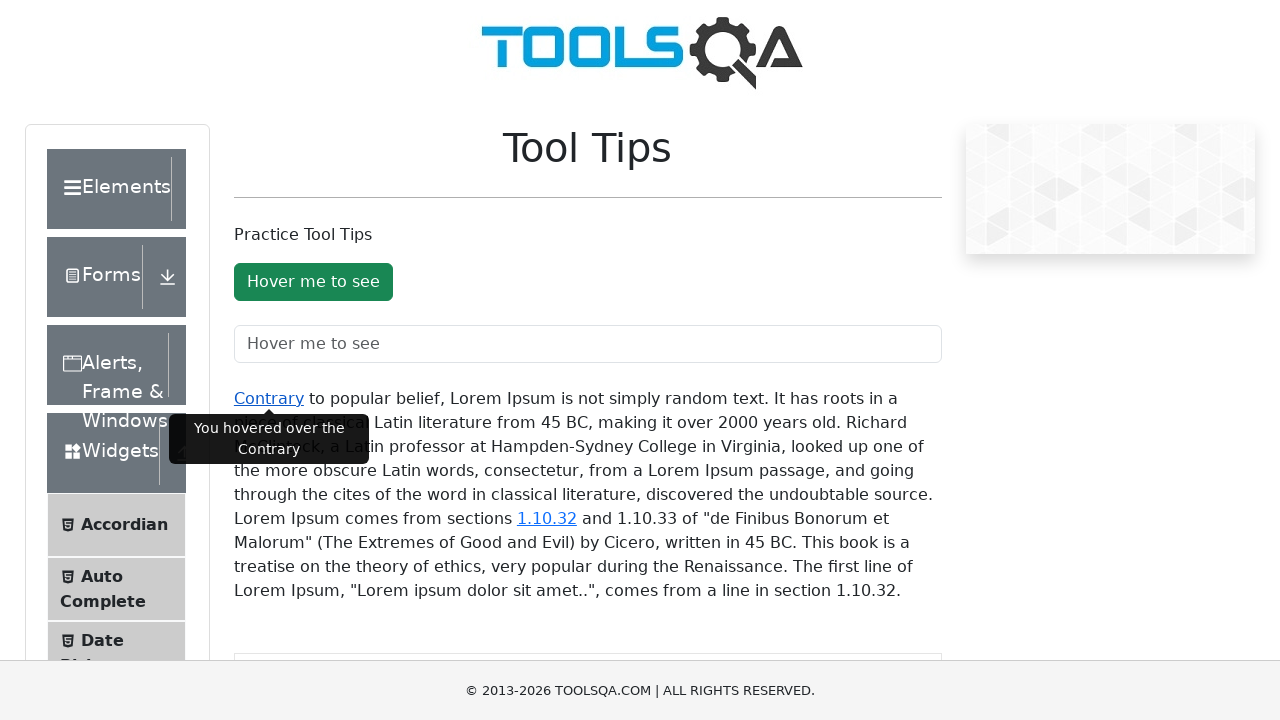

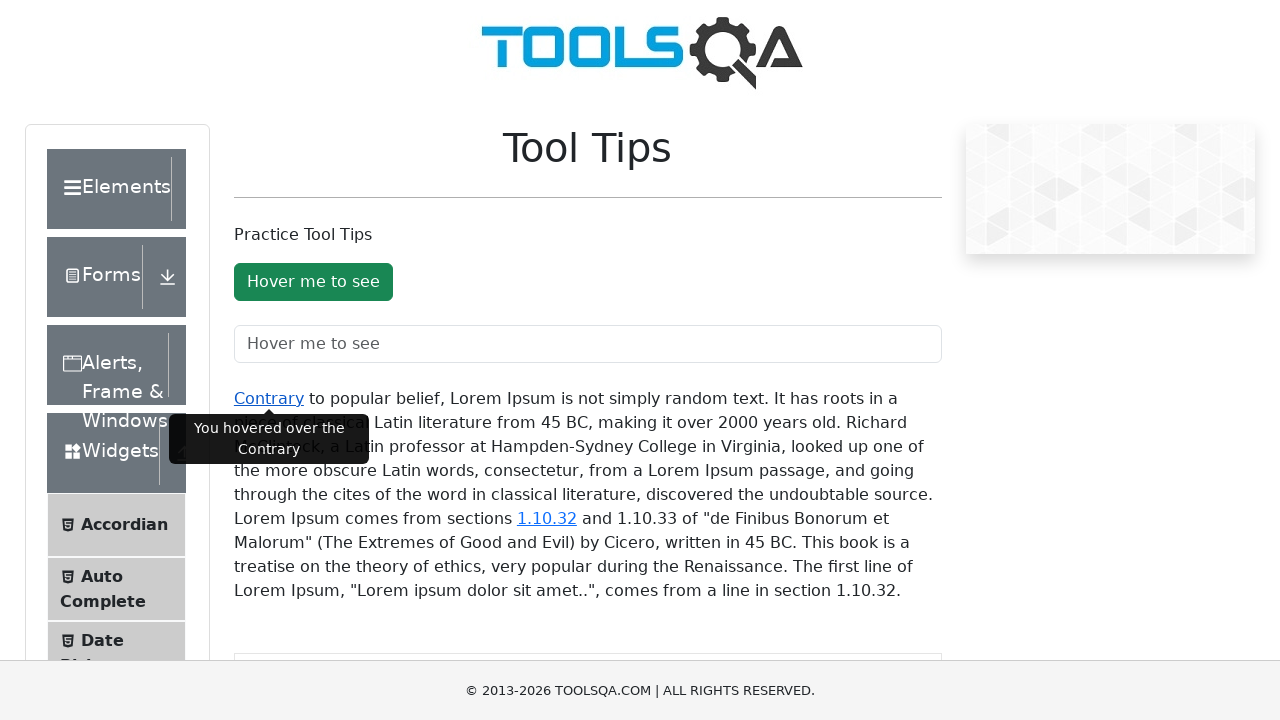